Tests keyboard input by sending the TAB key using keyboard actions and verifying the displayed result text confirms the key press was registered.

Starting URL: http://the-internet.herokuapp.com/key_presses

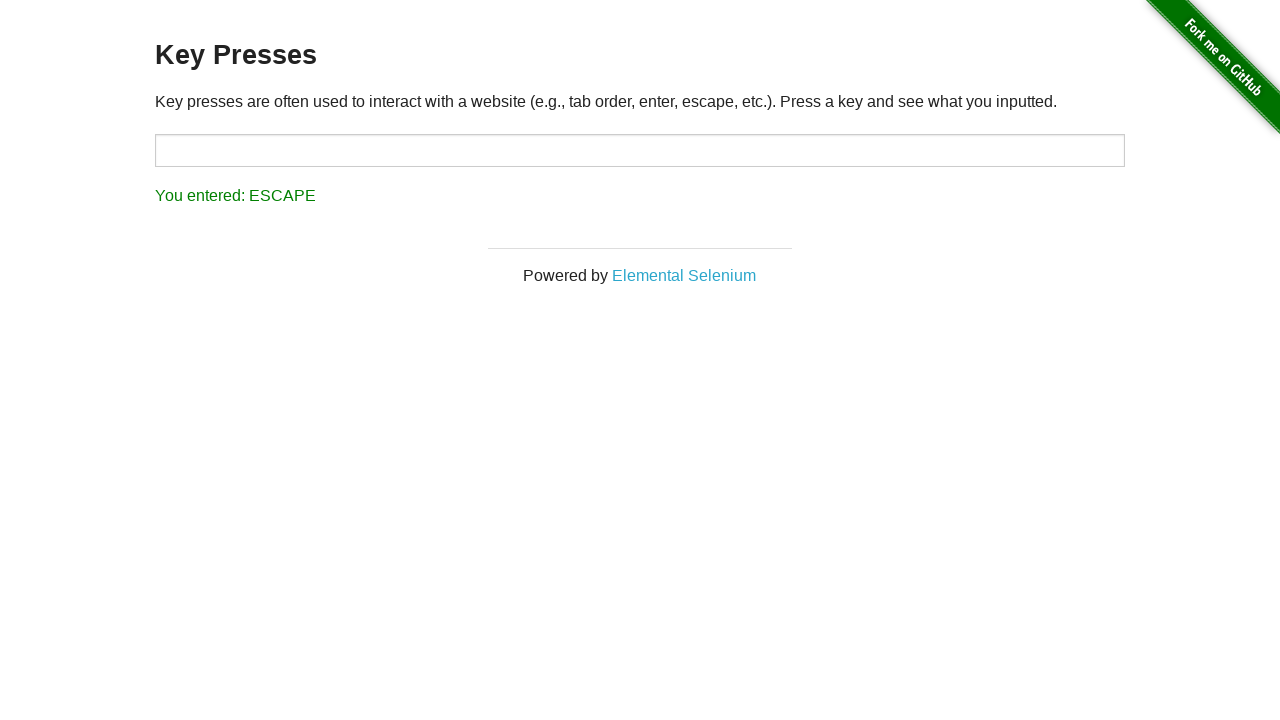

Pressed TAB key using keyboard action
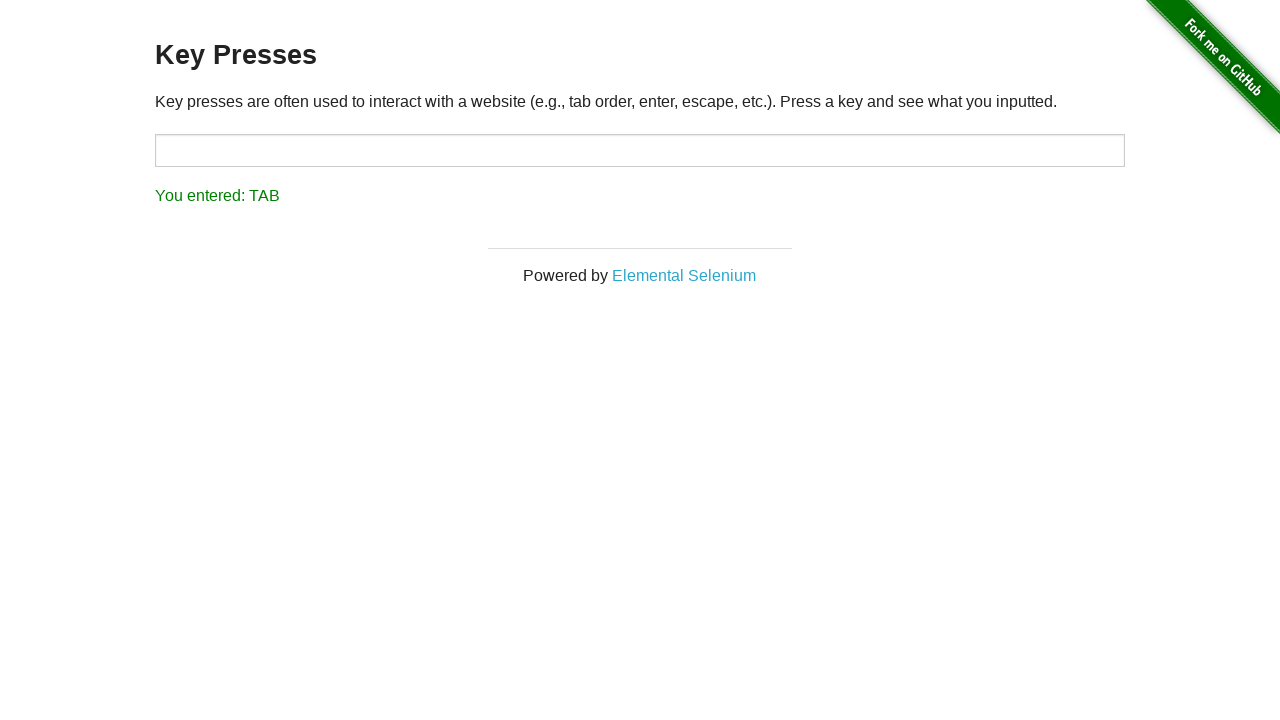

Waited for result element to appear
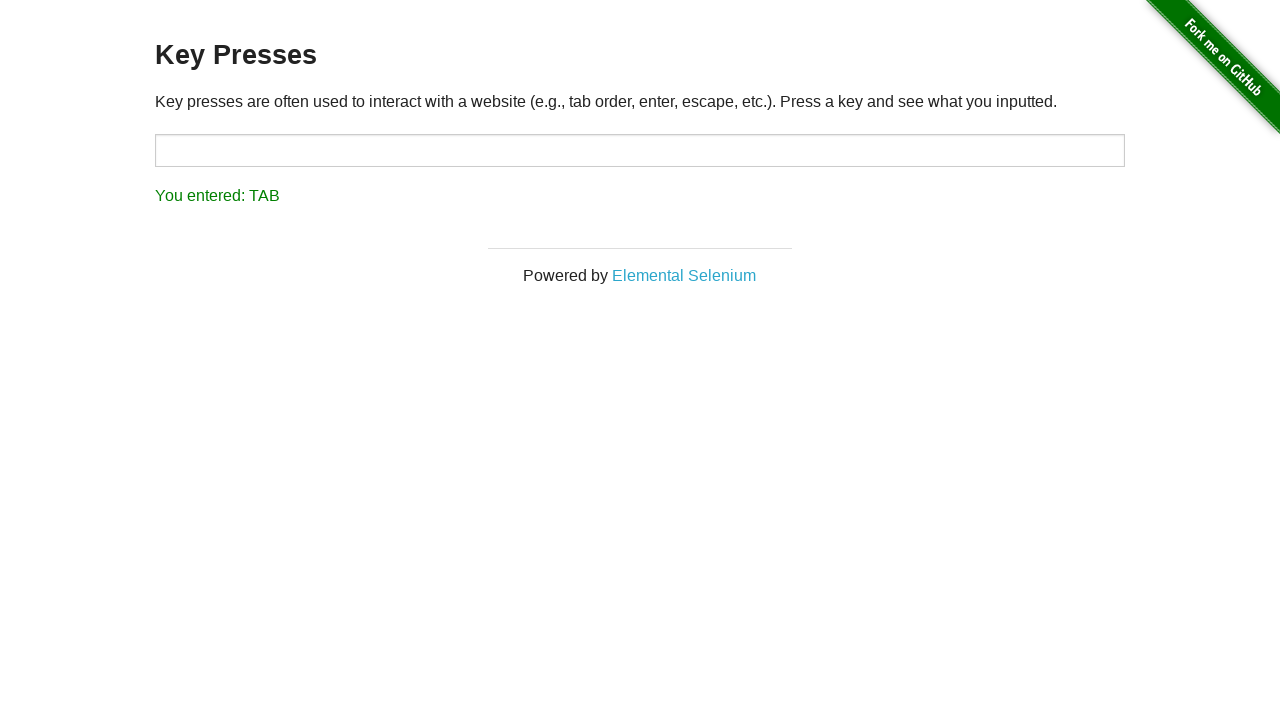

Retrieved result text: 'You entered: TAB'
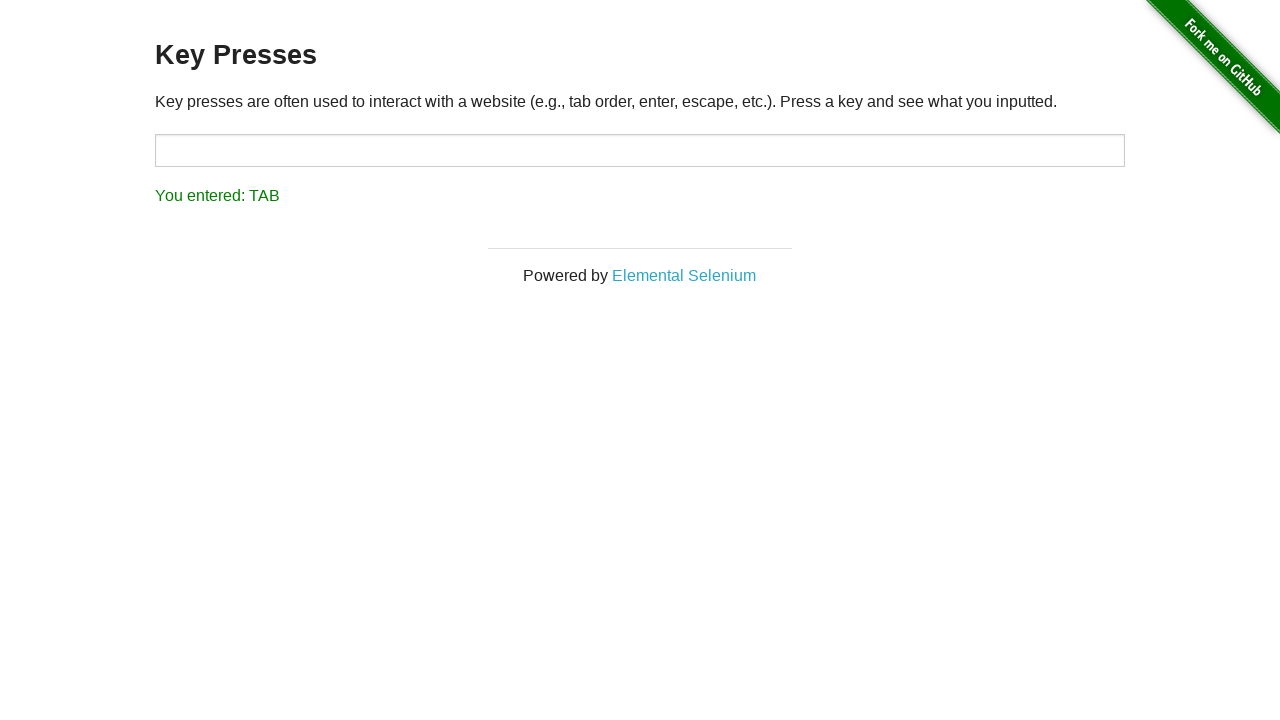

Verified result text confirms TAB key was registered
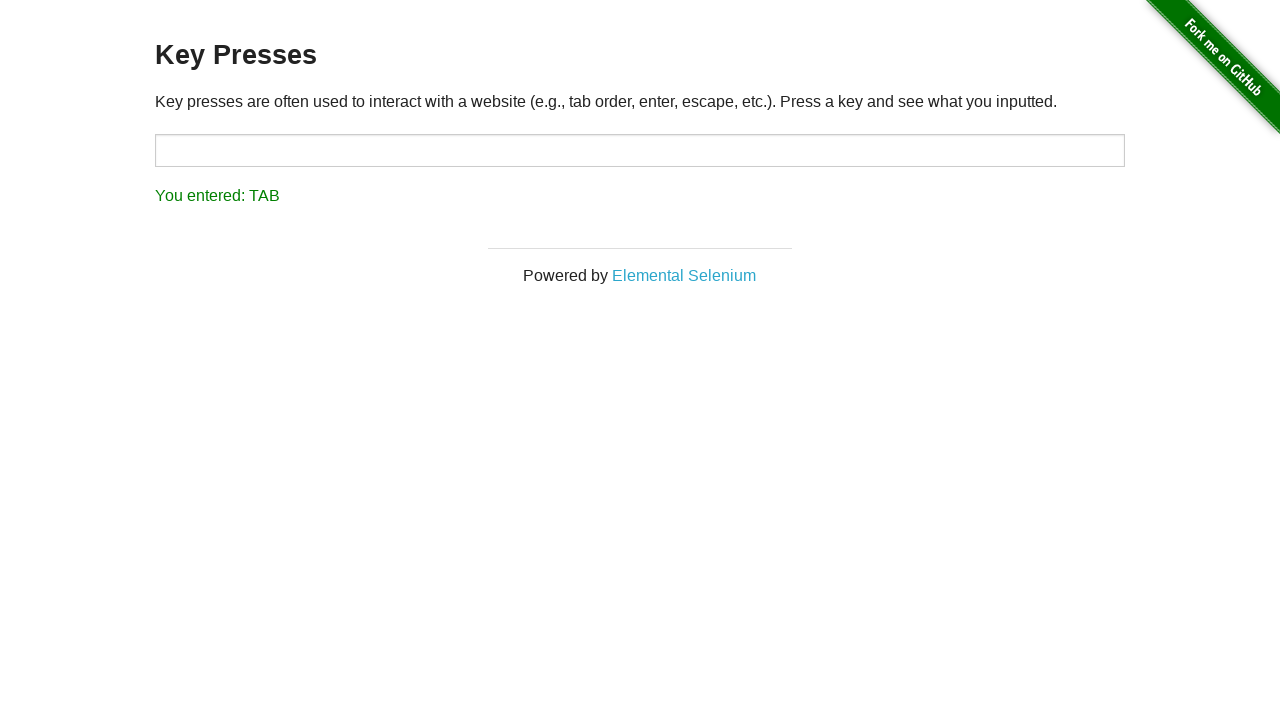

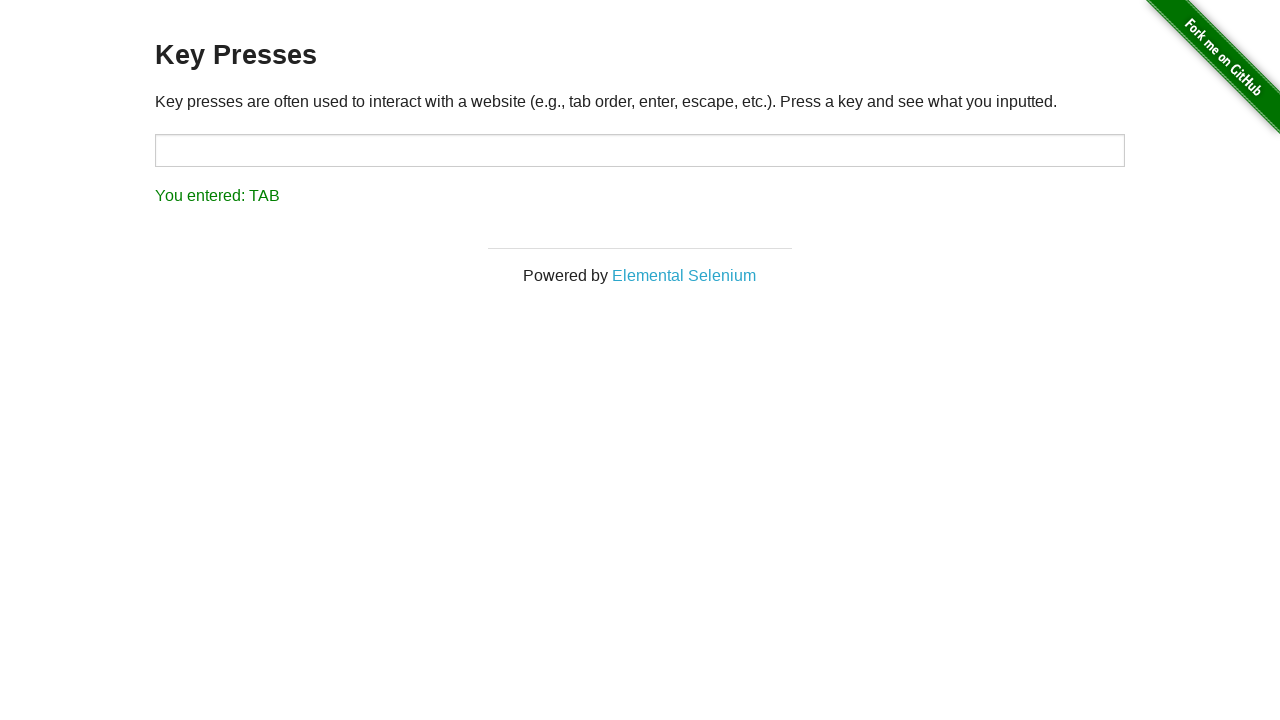